Tests browser back navigation functionality by going back twice in browser history

Starting URL: https://www.snapdeal.com/

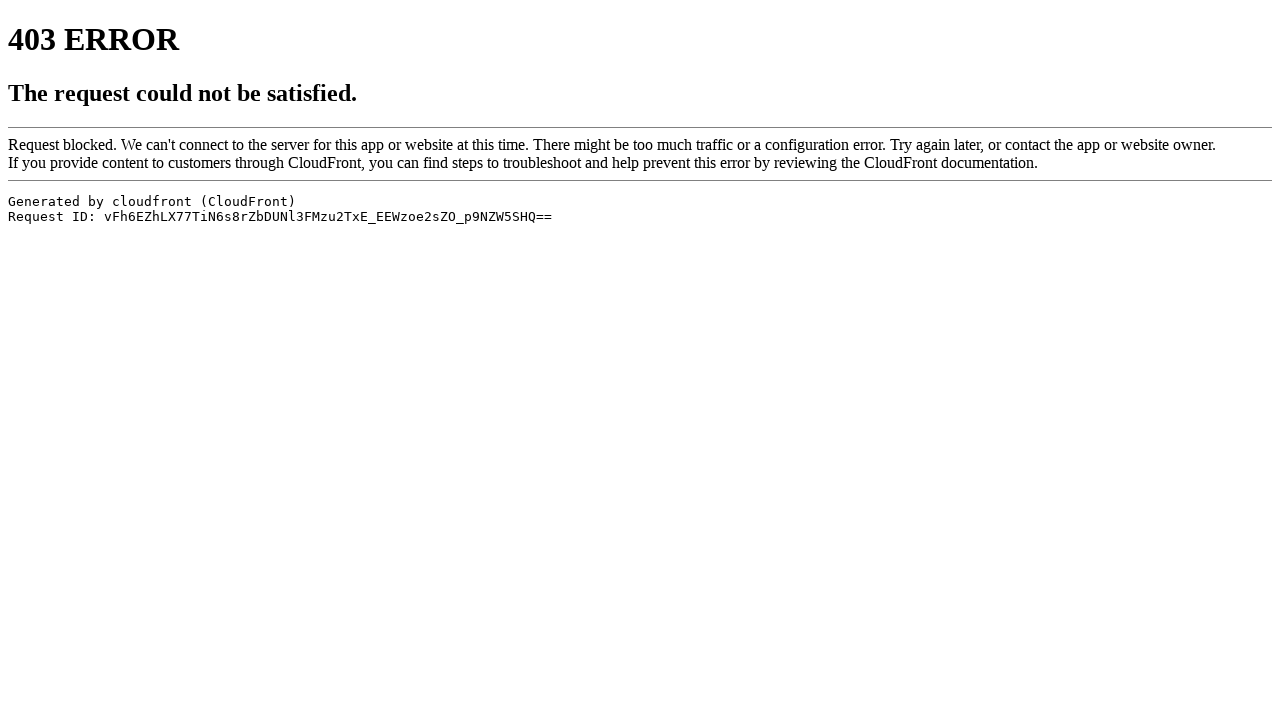

Navigated back once in browser history
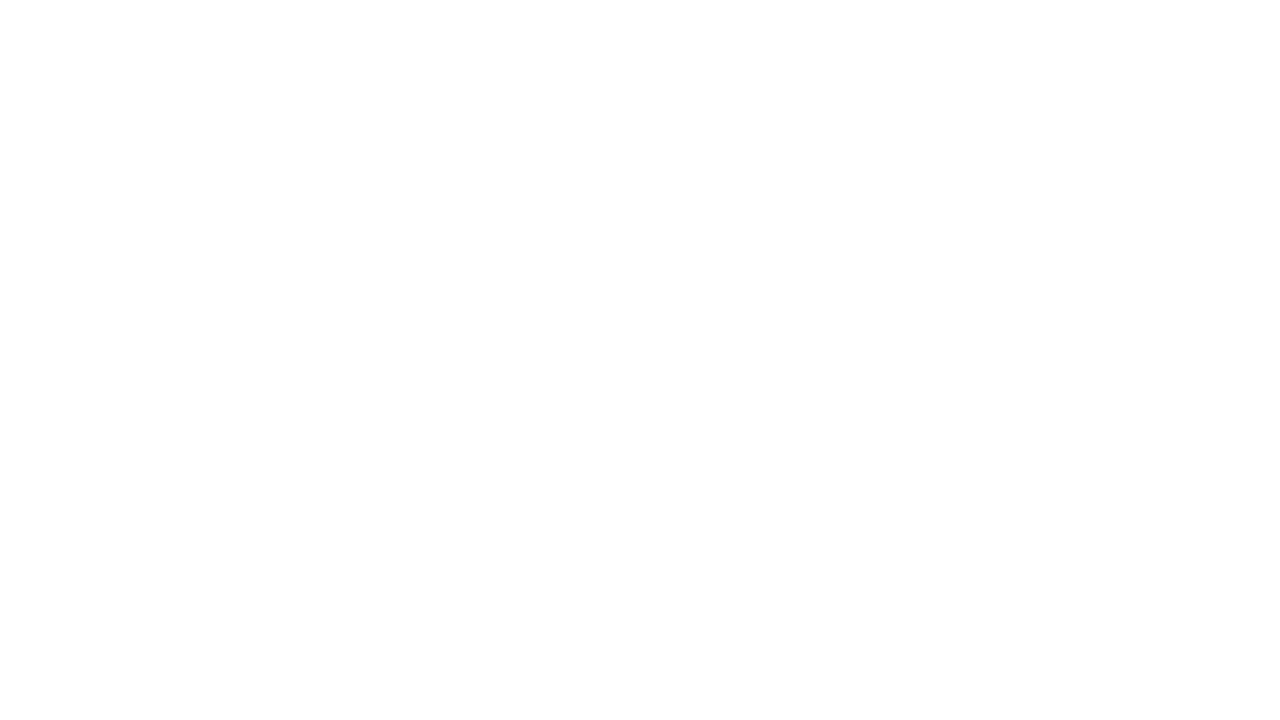

Waited 2 seconds for page to load after first back navigation
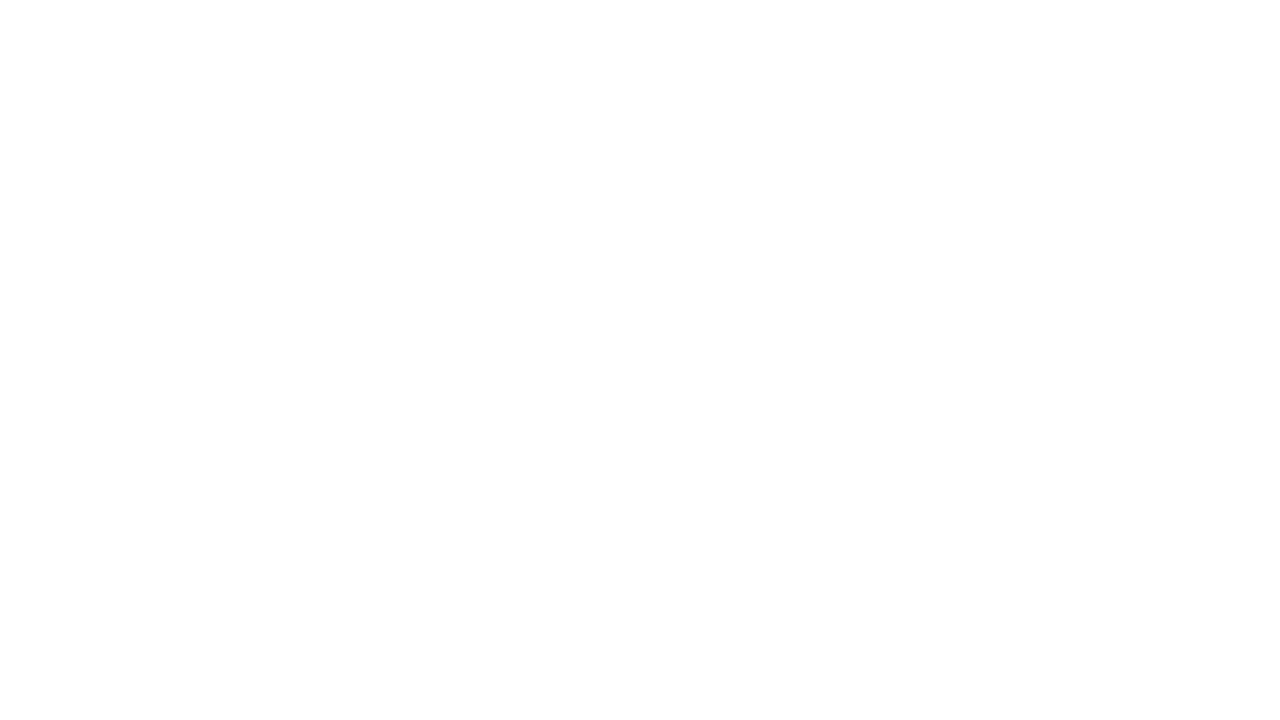

Navigated back a second time in browser history
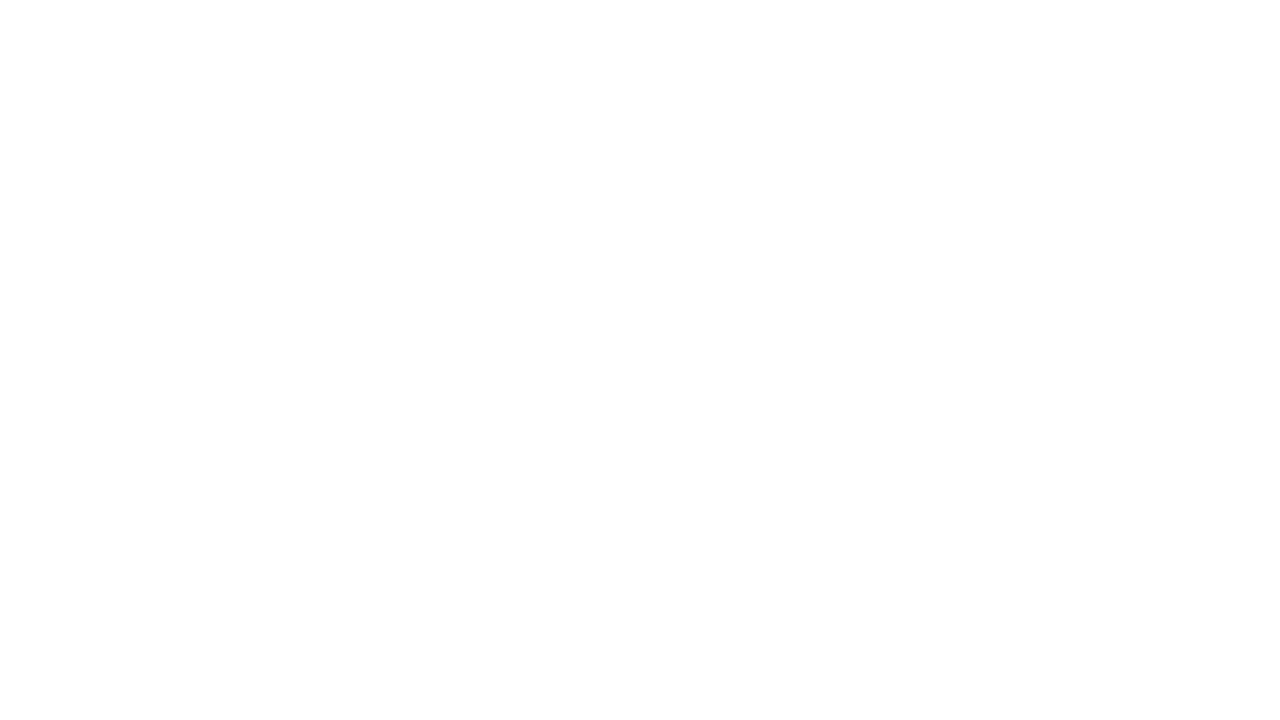

Waited 2 seconds for page to load after second back navigation
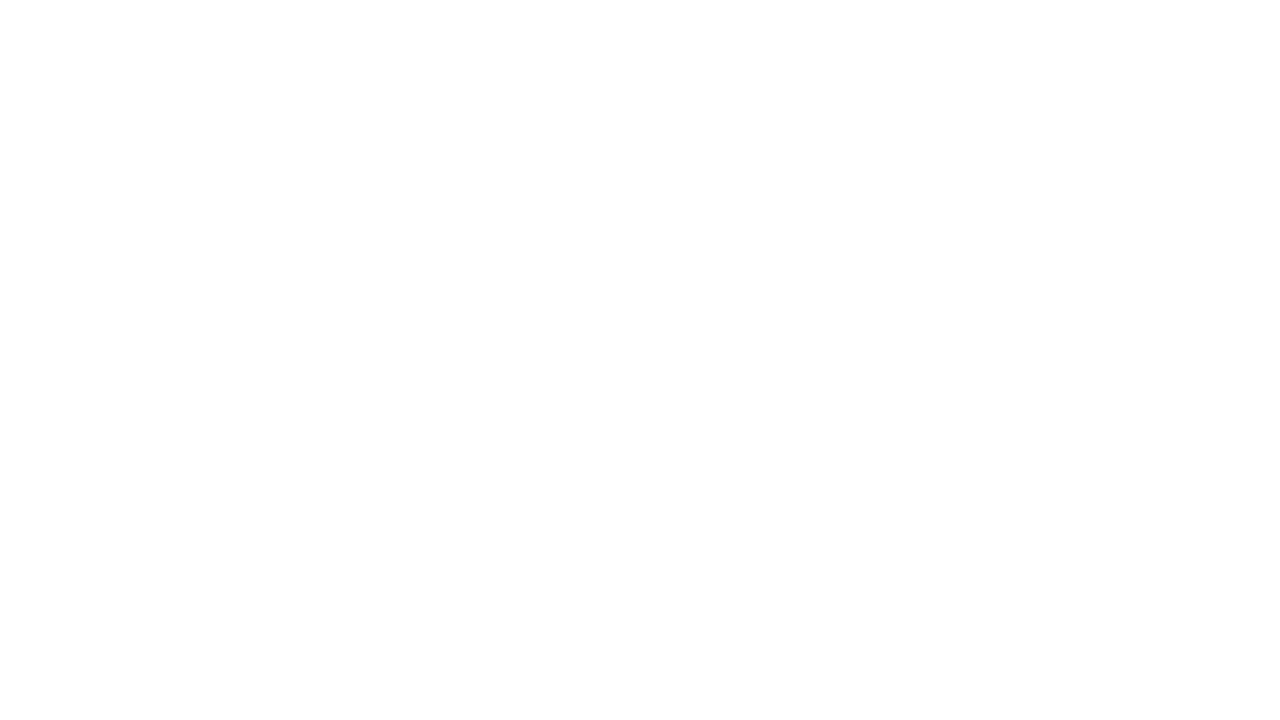

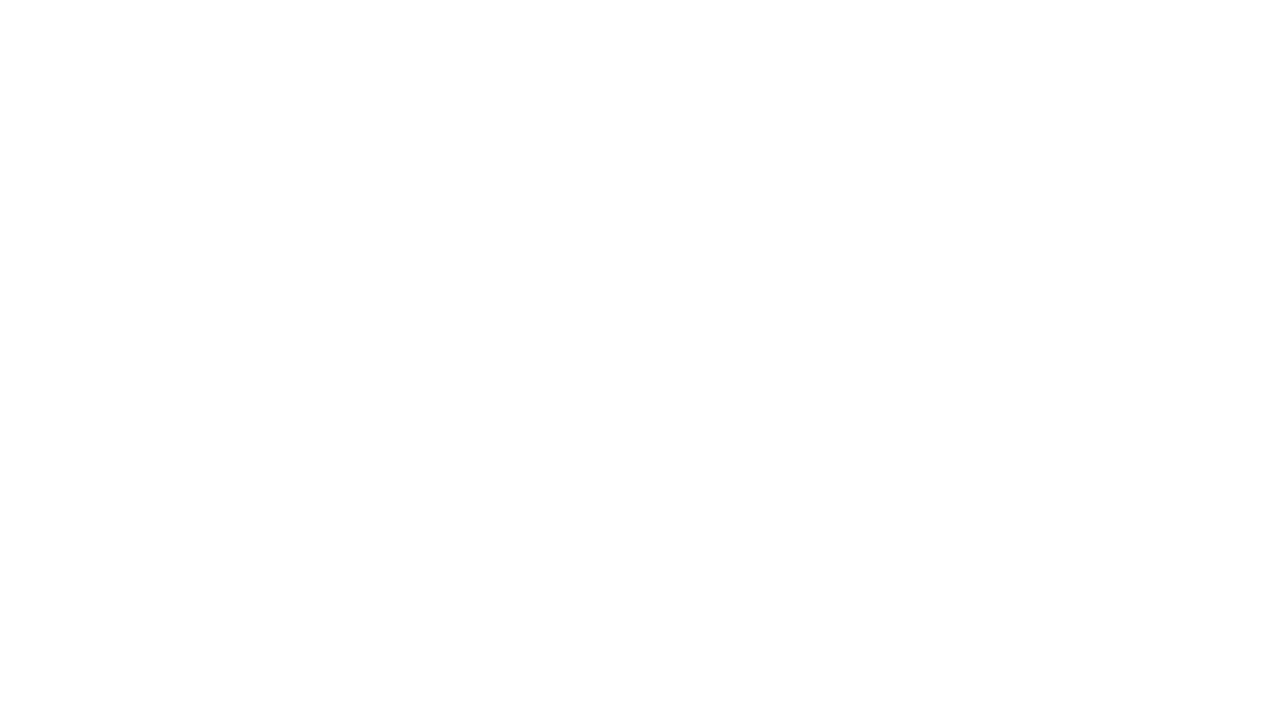